Navigates to the RedBus homepage and waits for the page to load

Starting URL: https://www.redbus.in/

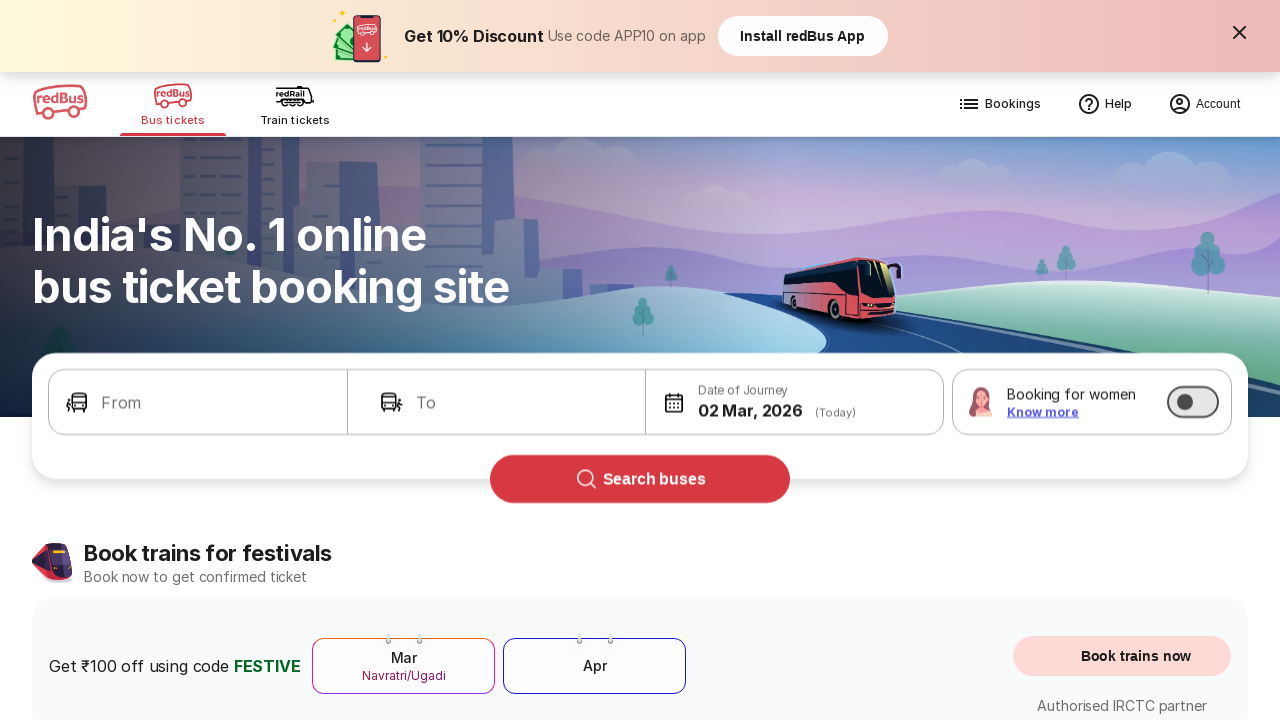

Waited for RedBus homepage to reach domcontentloaded state
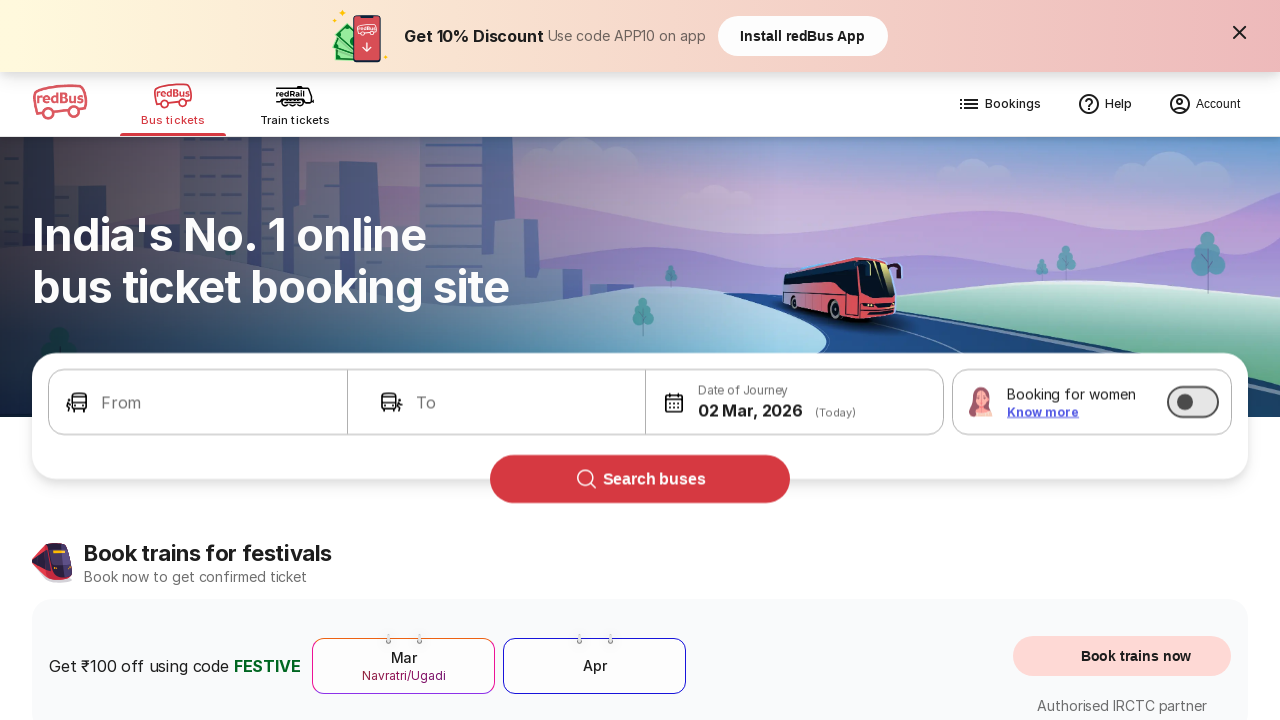

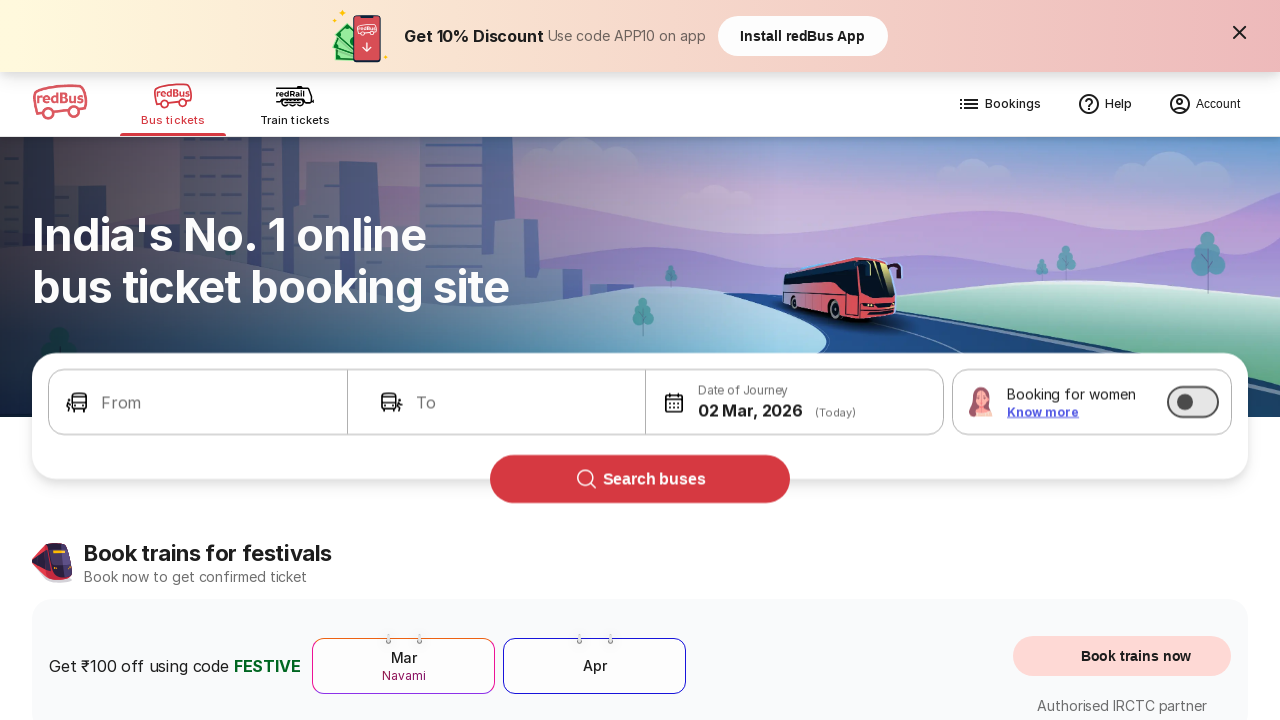